Scrolls to a broken link element on the page and retrieves its href attribute to verify the link is present.

Starting URL: https://rahulshettyacademy.com/AutomationPractice

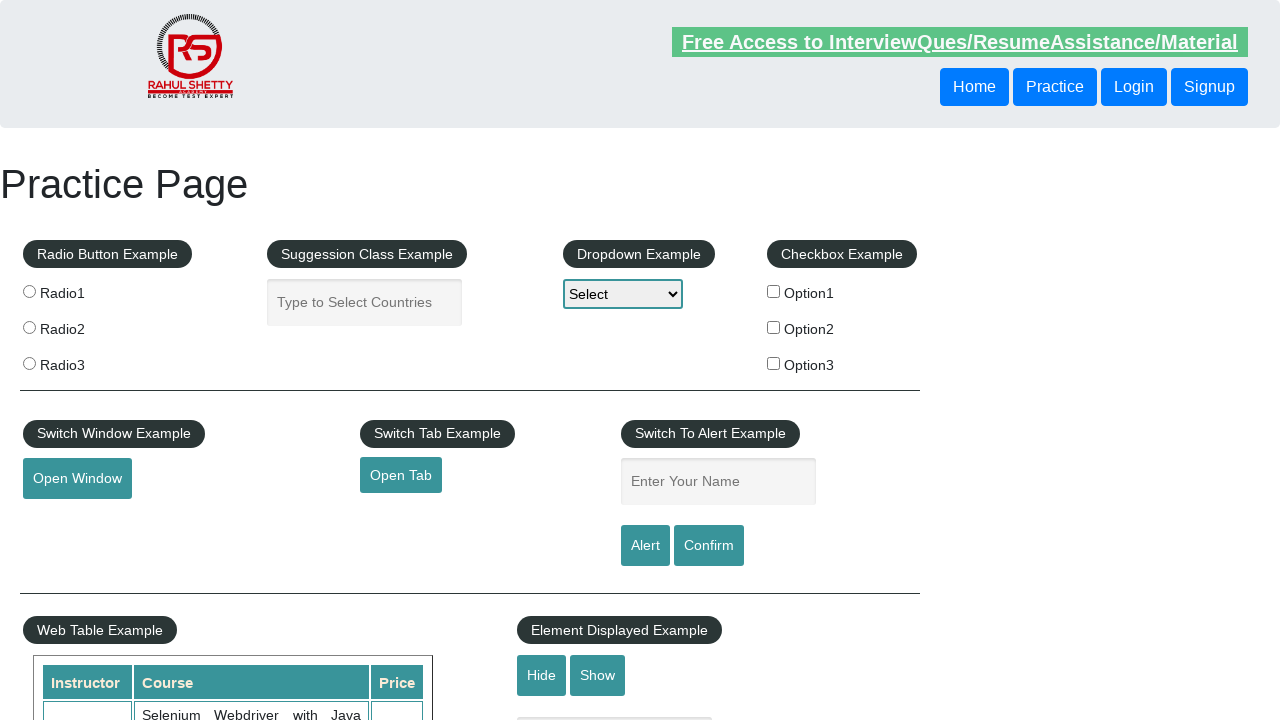

Scrolled down the page by 500 pixels to reveal broken link section
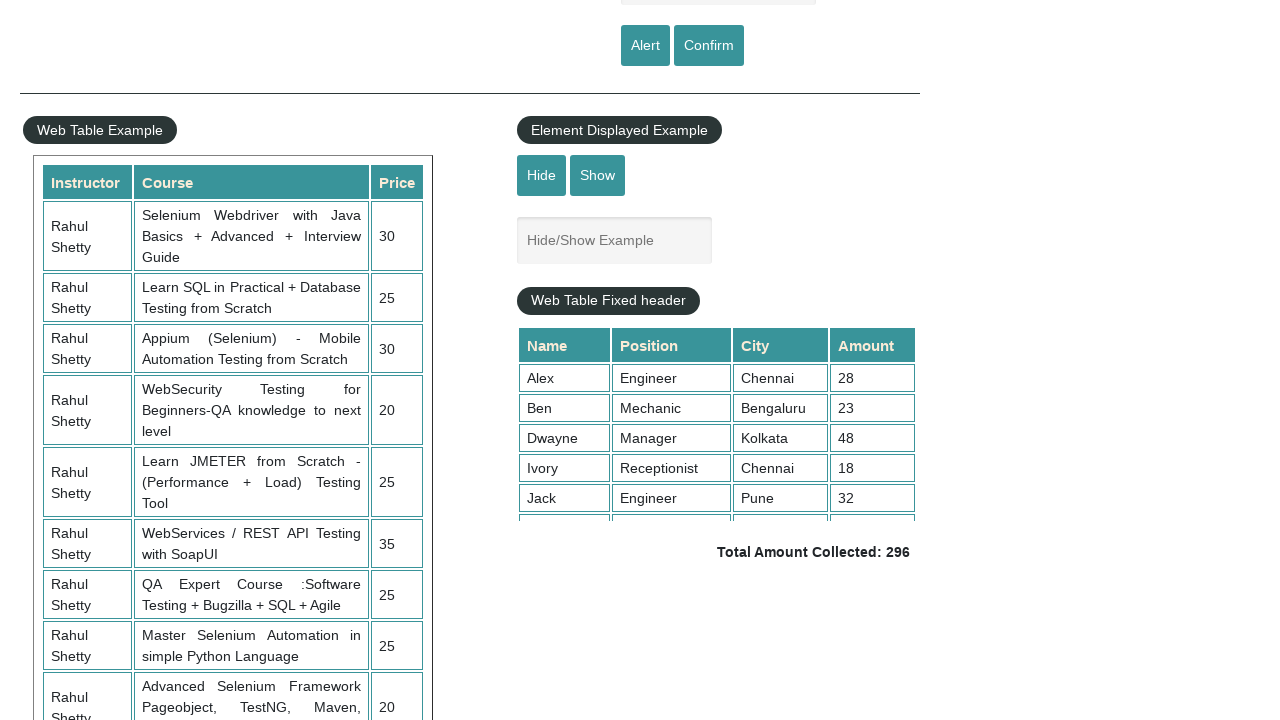

Waited for broken link element to be visible in the DOM
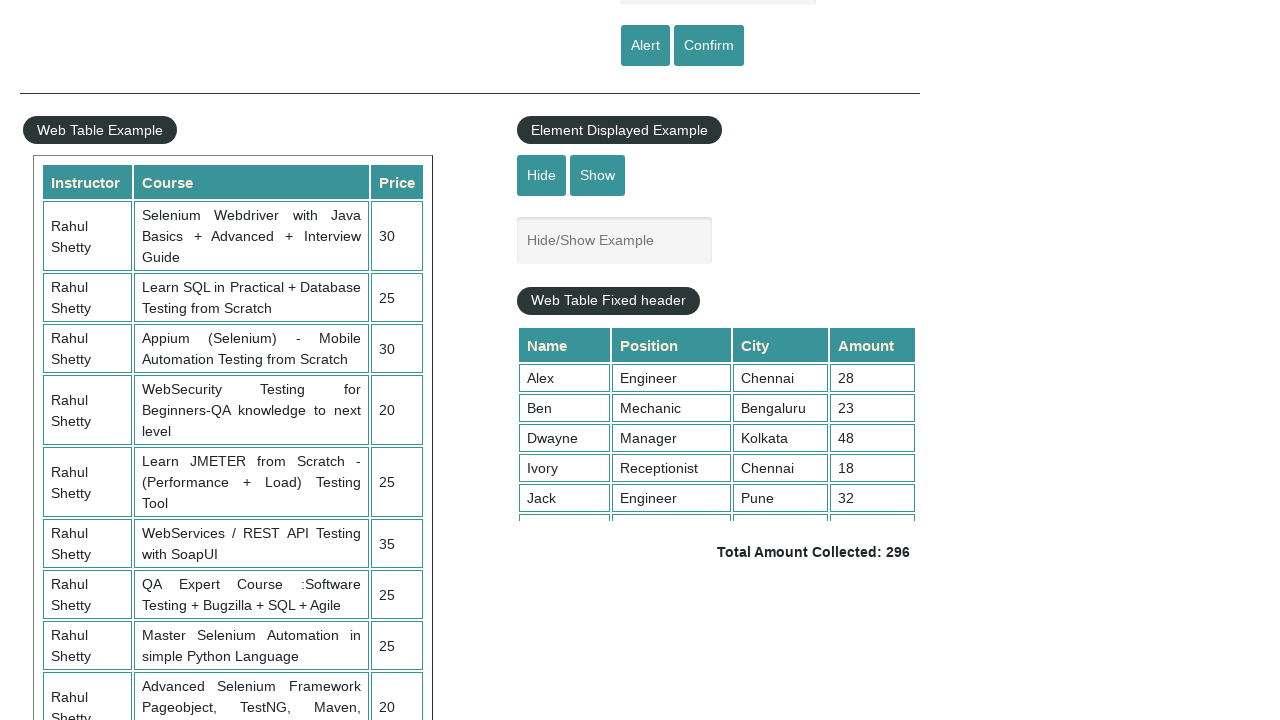

Located the broken link element on the page
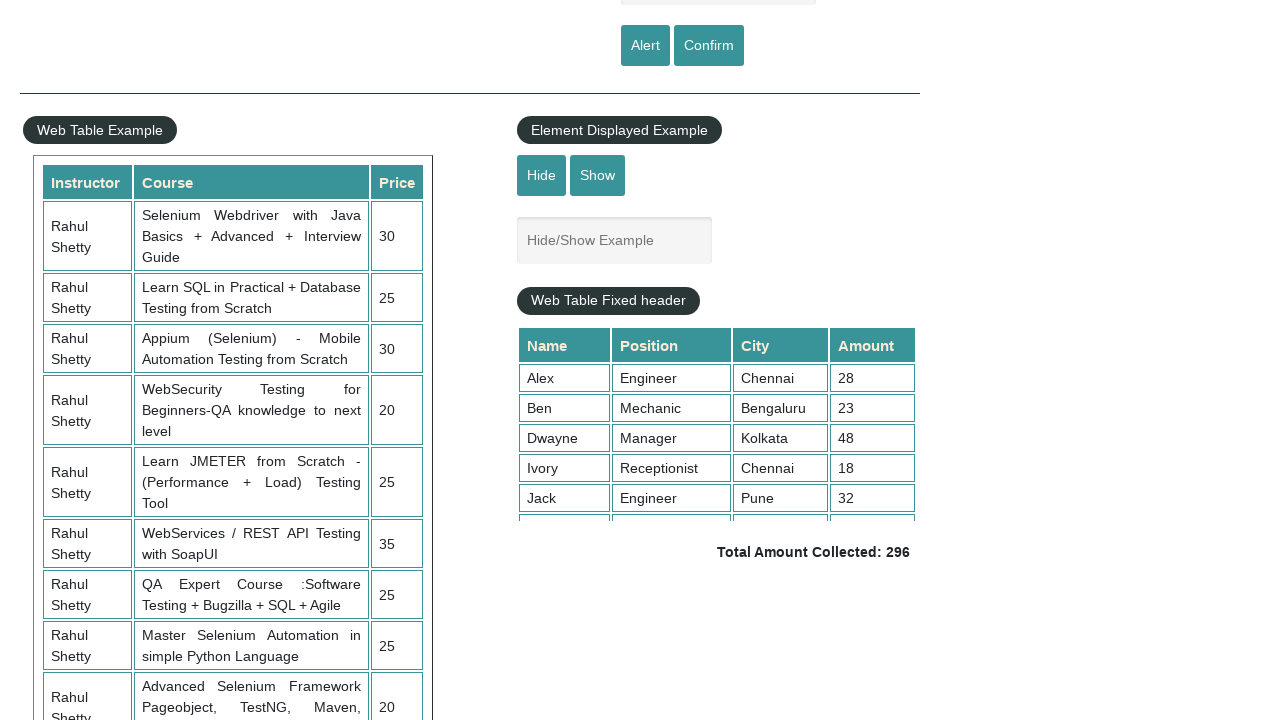

Retrieved href attribute from broken link: https://rahulshettyacademy.com/brokenlink
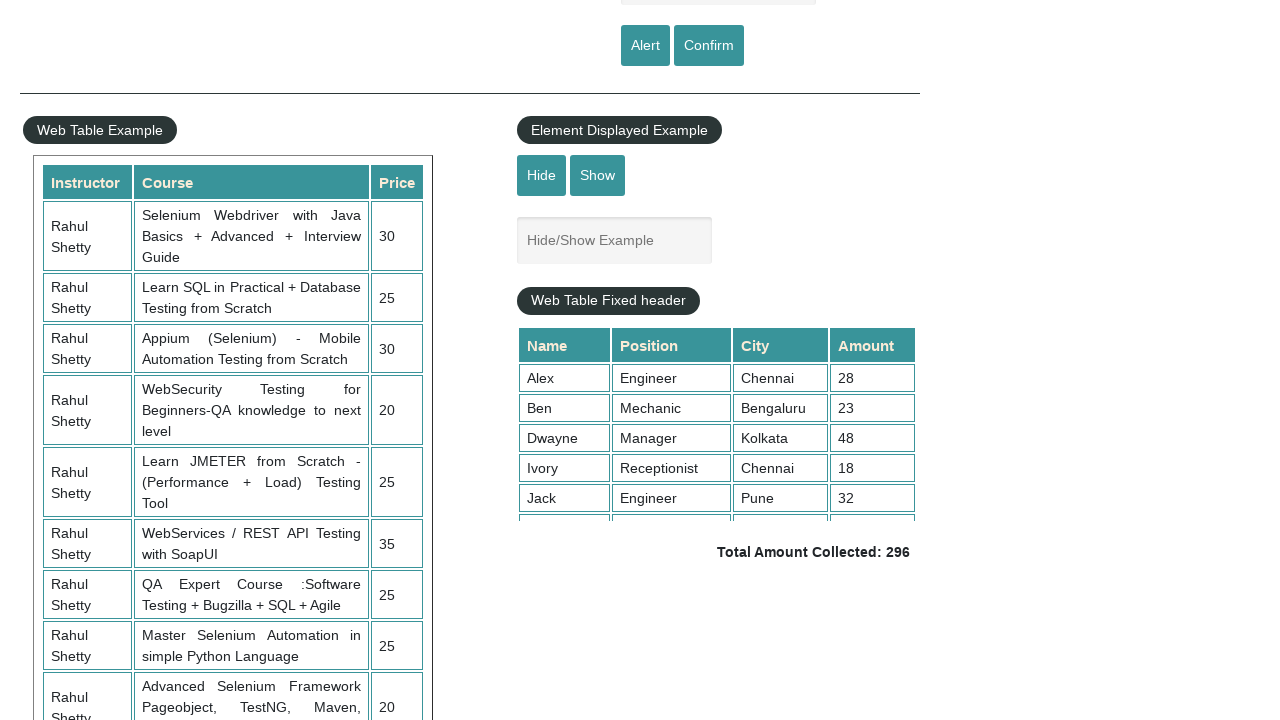

Verified that broken link href attribute is not None
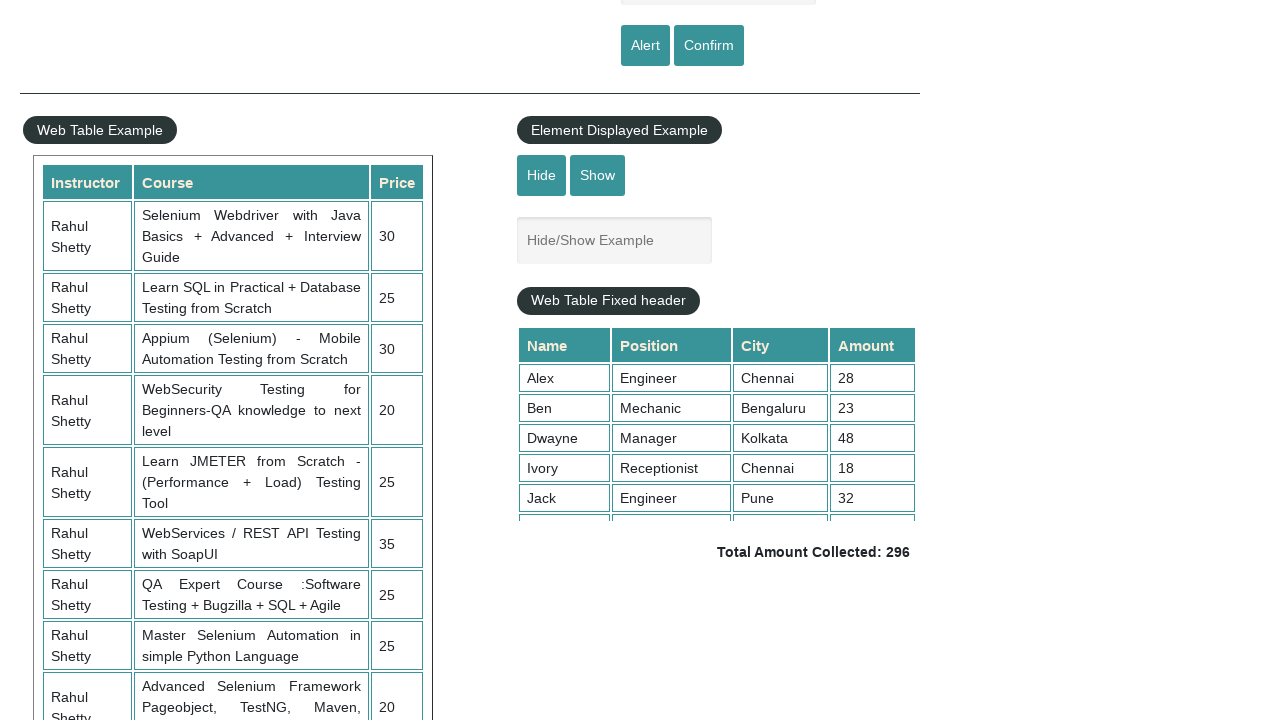

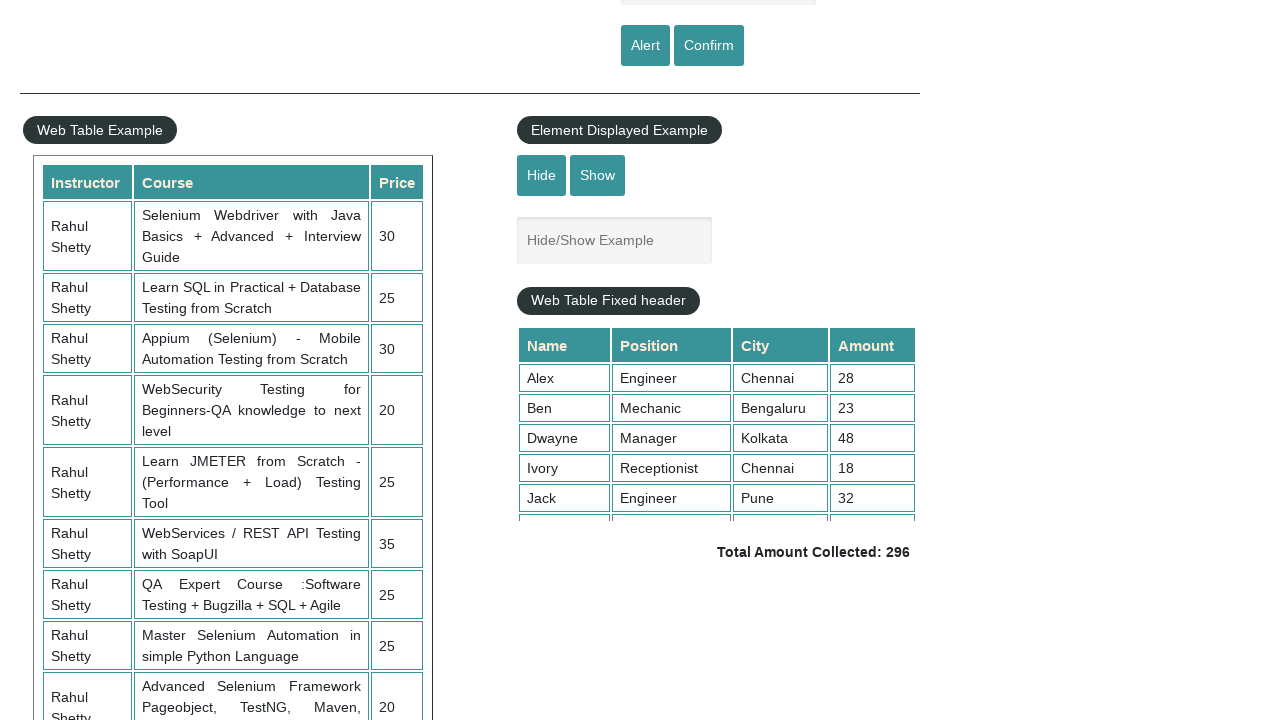